Navigates to W3Schools HTML tables tutorial page and verifies that the example table with table cells is present and loaded.

Starting URL: https://www.w3schools.com/html/html_tables.asp

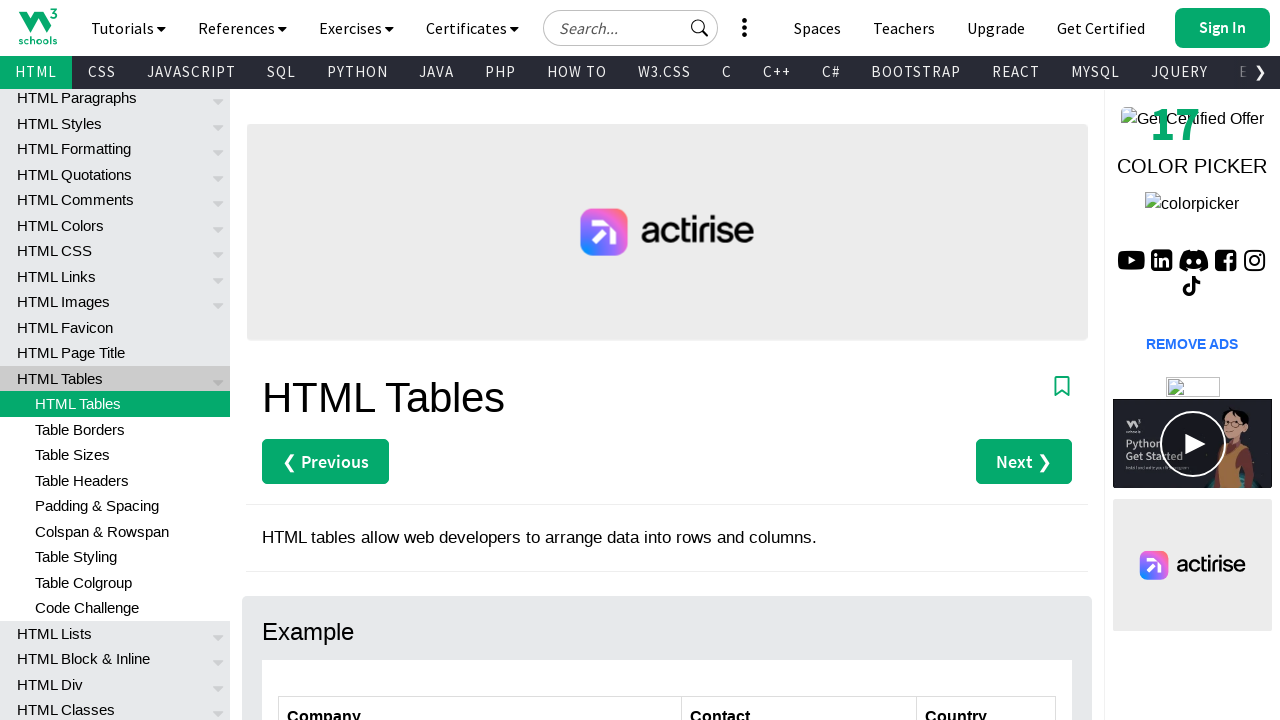

Navigated to W3Schools HTML tables tutorial page
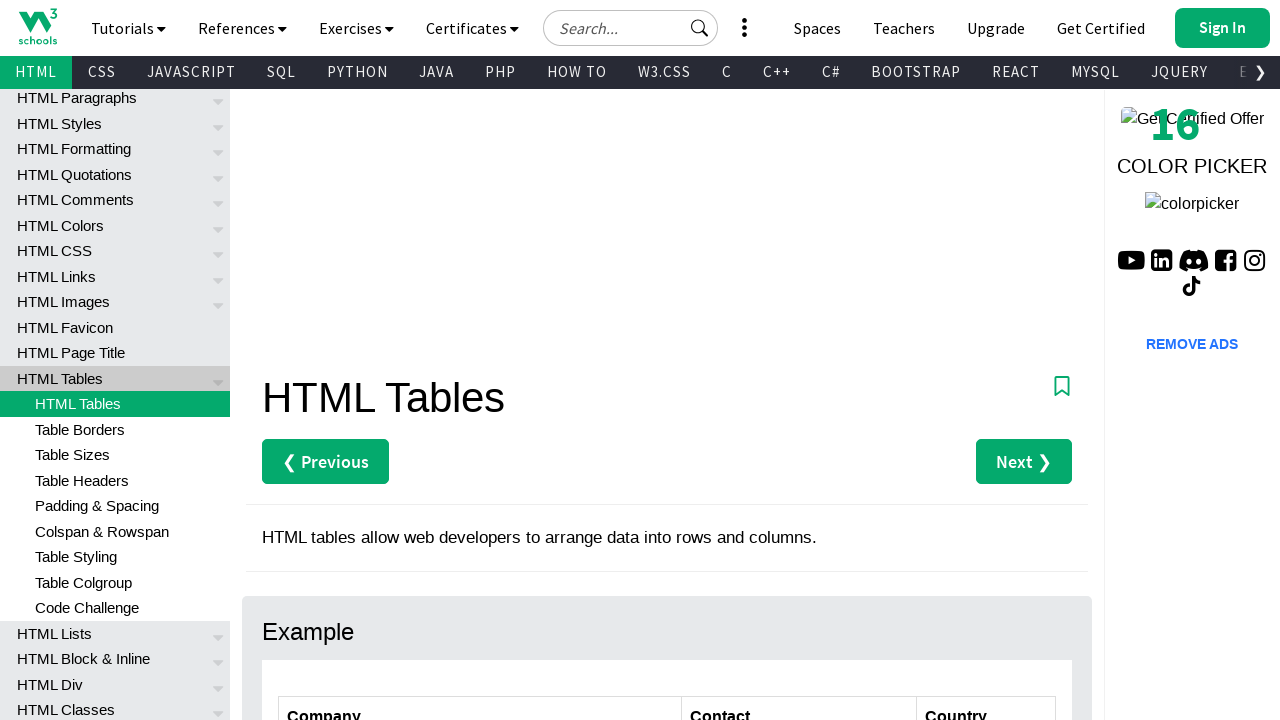

Example table with class ws-table-all is present and loaded
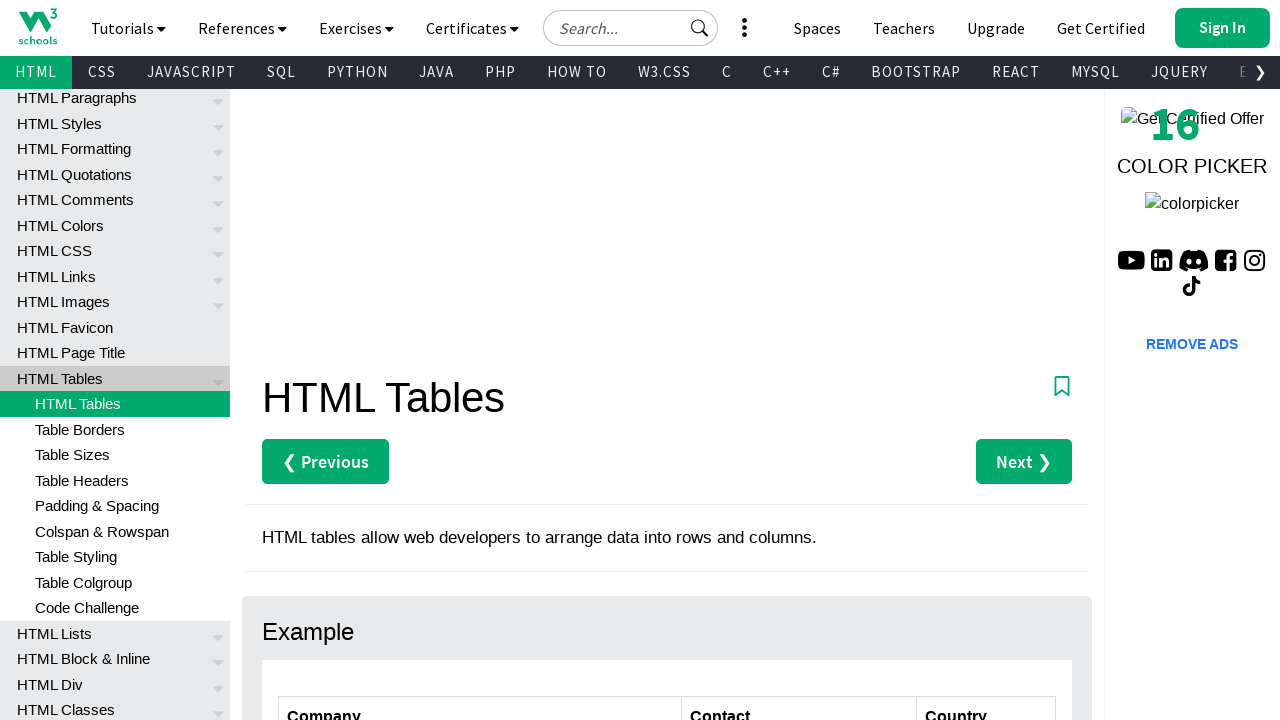

Table cells within the example table are loaded
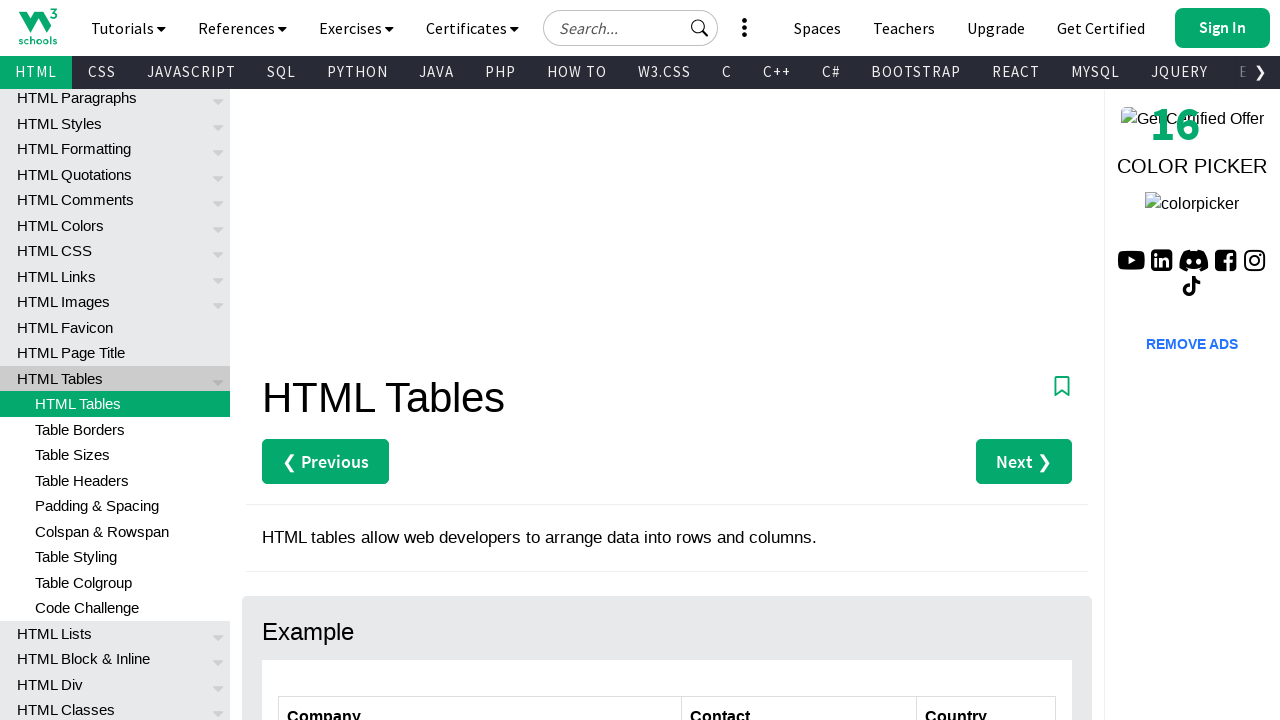

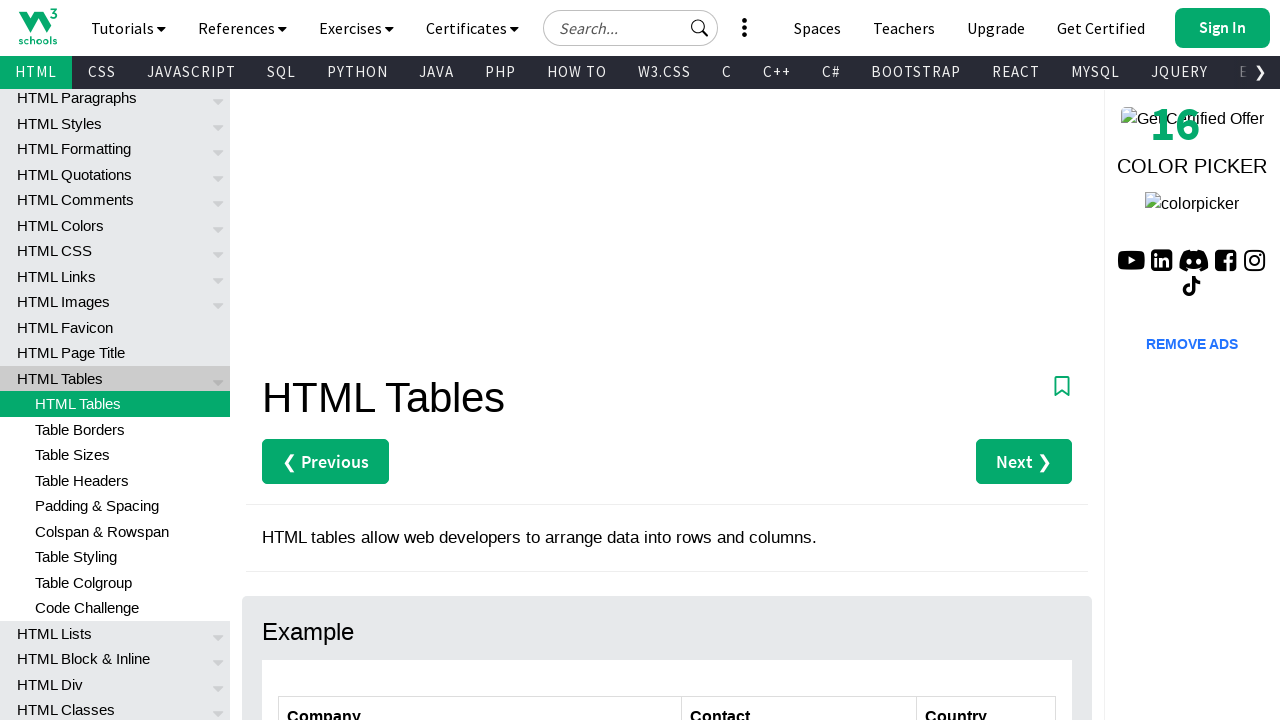